Tests navigation to the 200 status code page by clicking the corresponding link on the status codes page

Starting URL: https://the-internet.herokuapp.com/status_codes

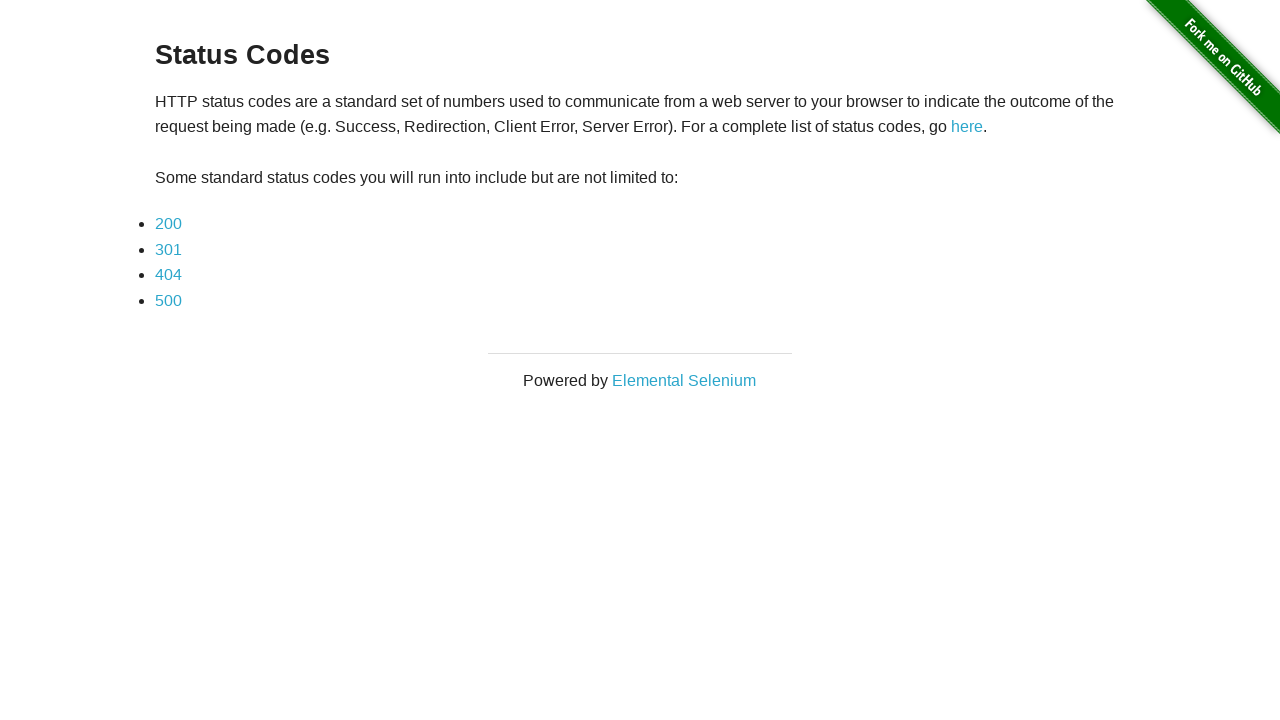

Clicked on the 200 status code link at (168, 224) on a[href='status_codes/200']
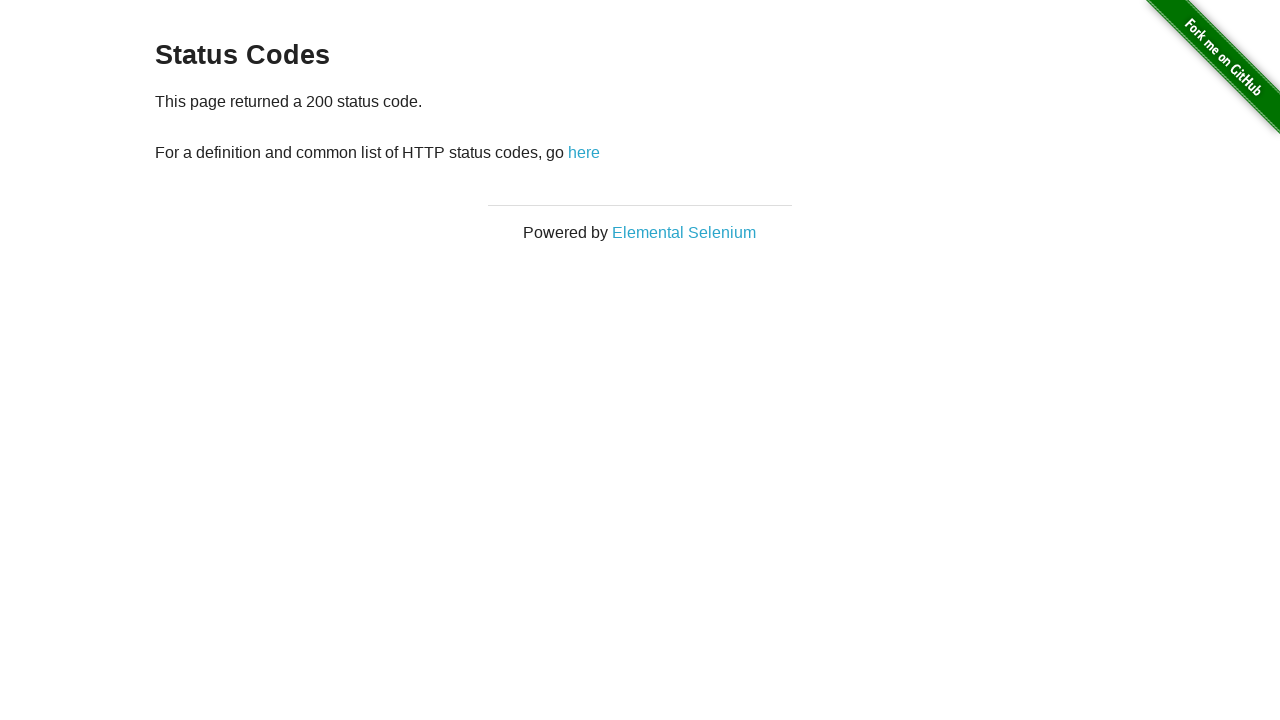

Waited for page to load after navigating to 200 status code page
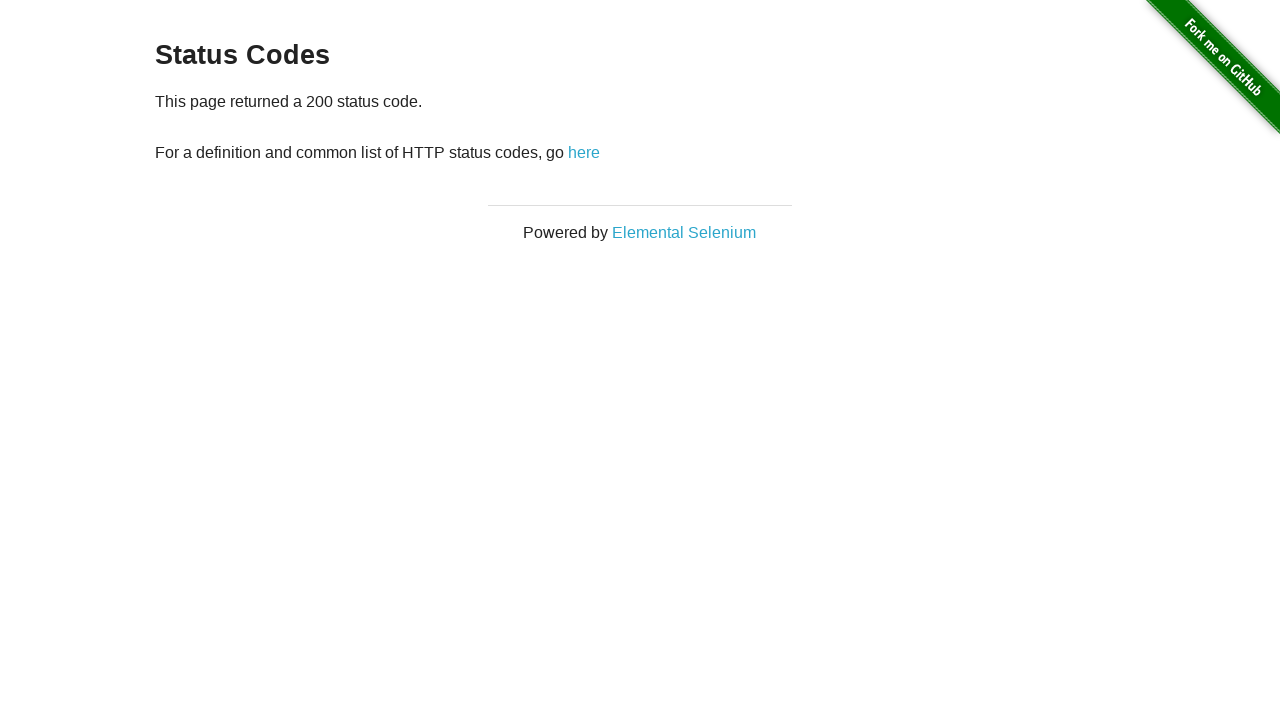

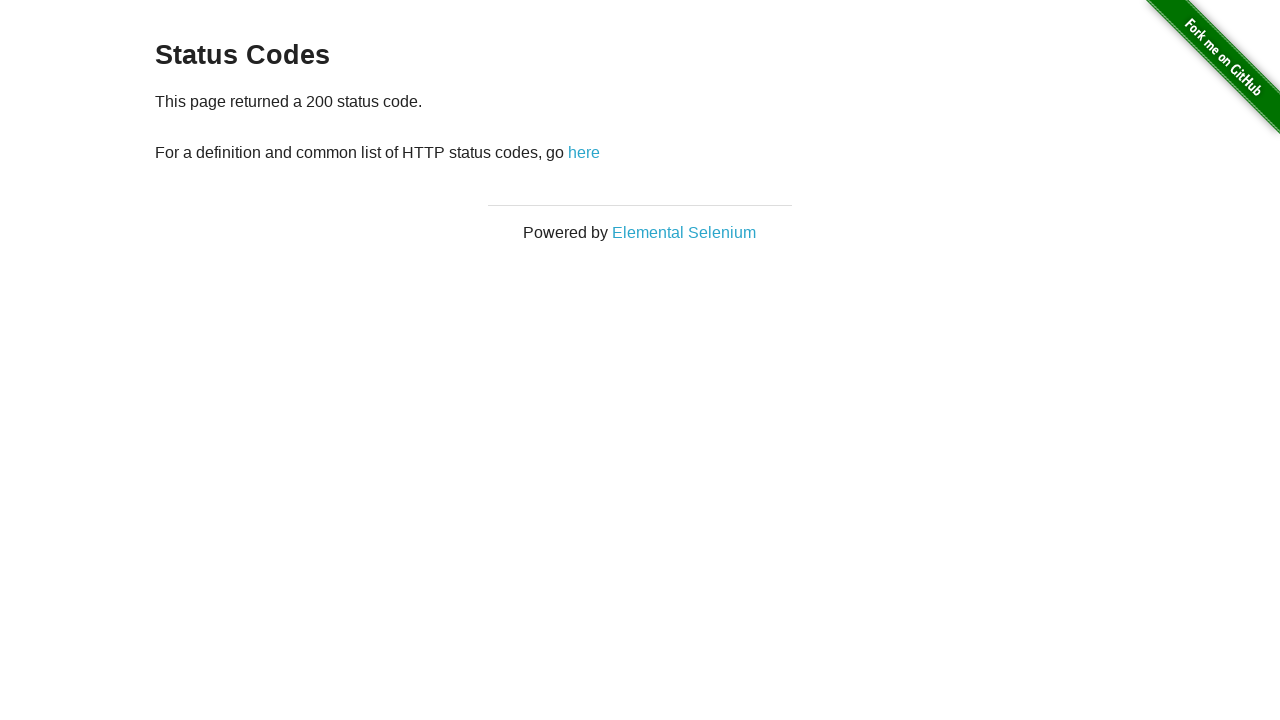